Tests clicking a primary button multiple times on a UI testing playground page that demonstrates class attribute selection challenges.

Starting URL: http://uitestingplayground.com/classattr

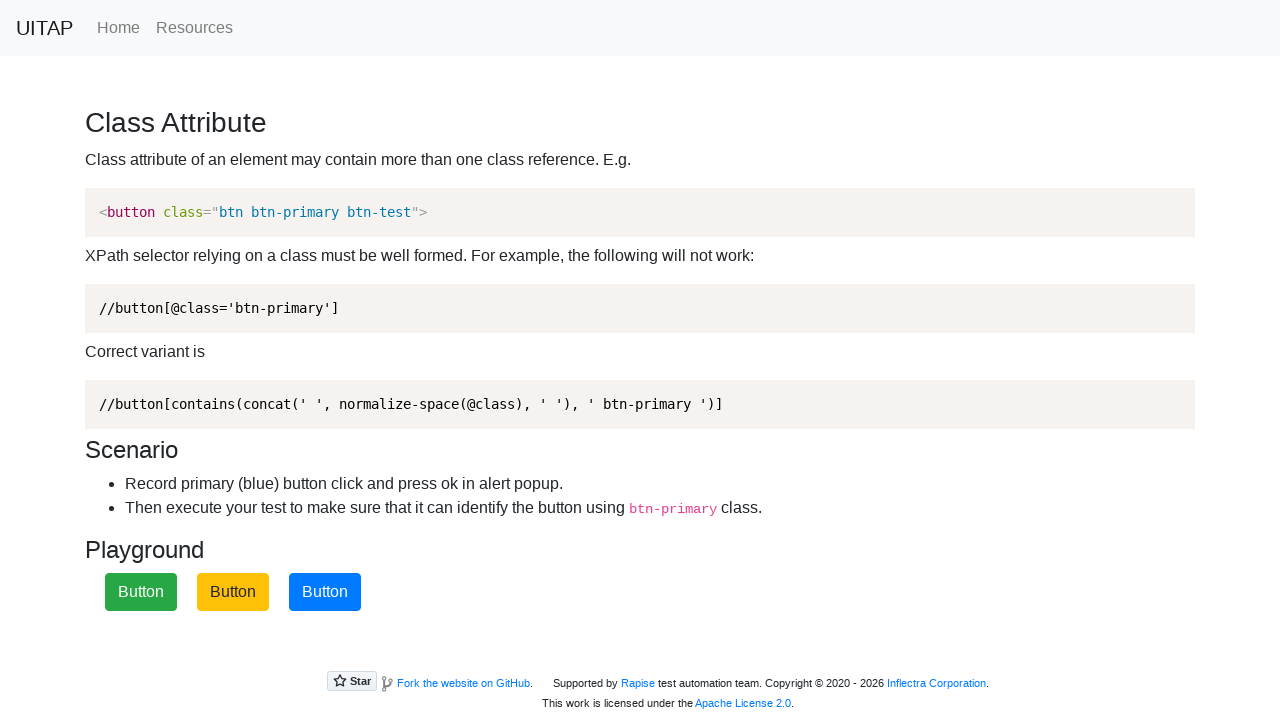

Navigated to UI Testing Playground - Class Attribute page
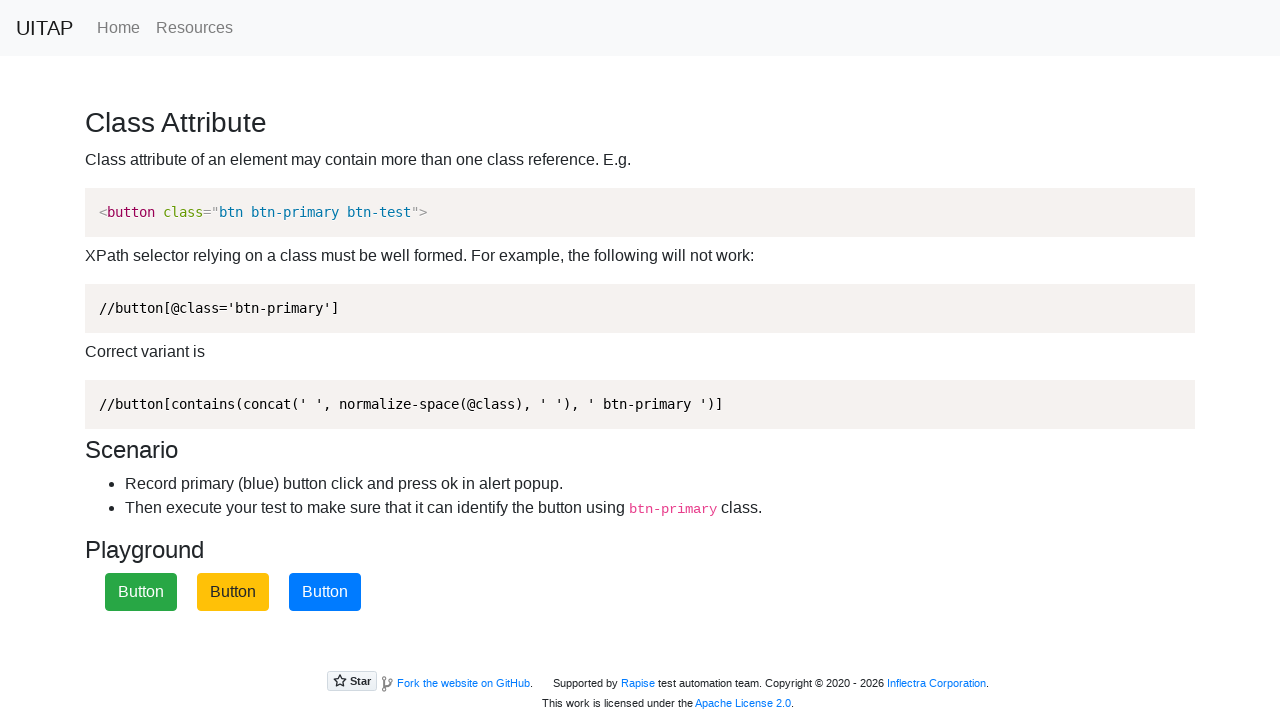

Clicked primary button (click #1) at (325, 592) on .btn-primary
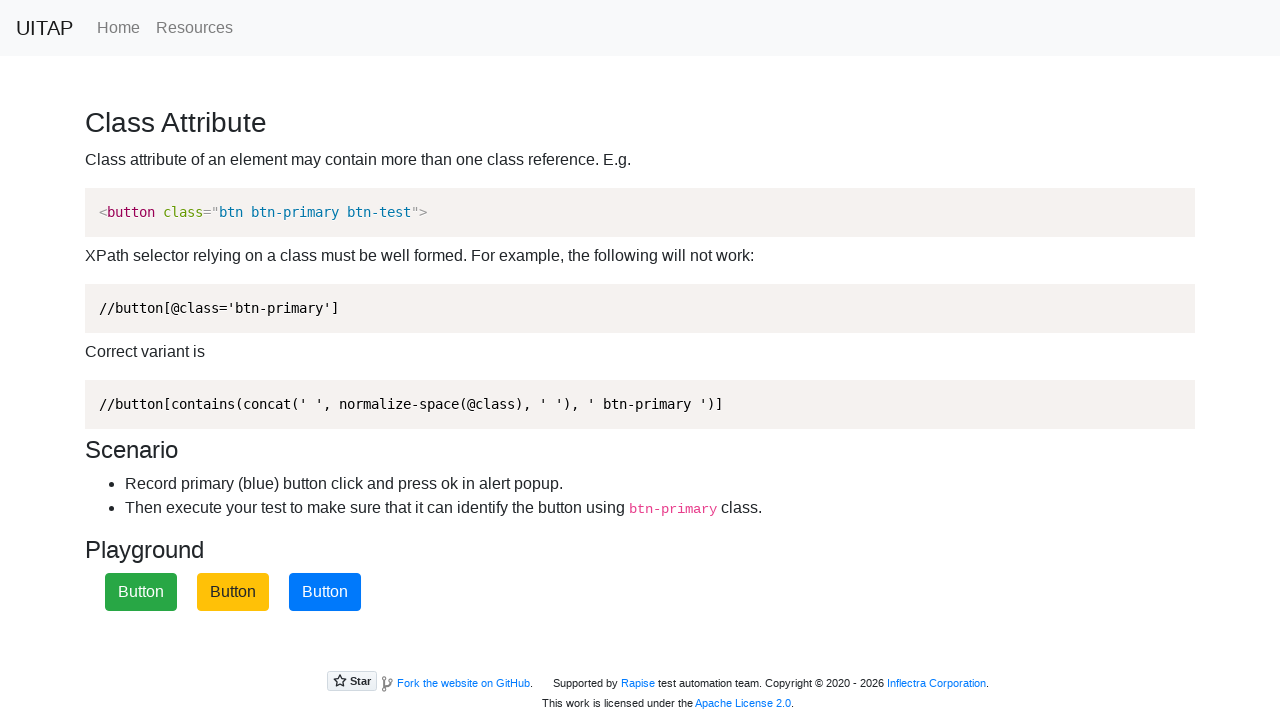

Accepted alert dialog after button click #1
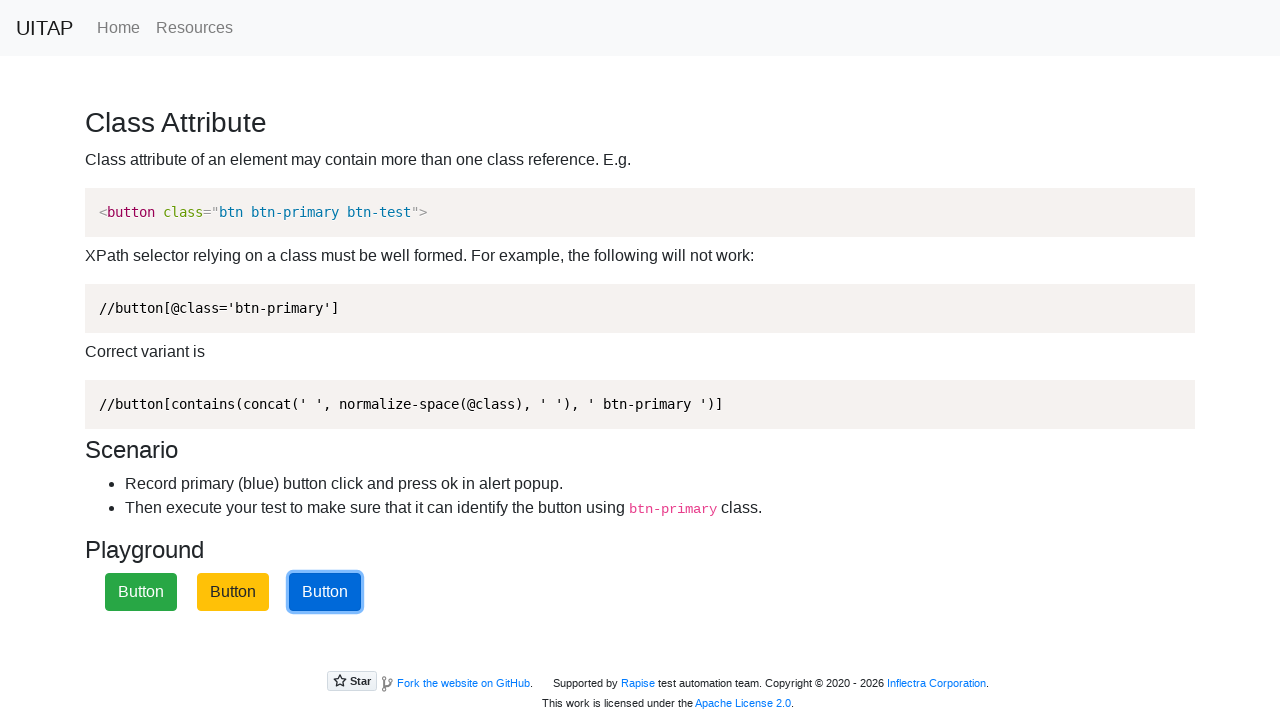

Clicked primary button (click #2) at (325, 592) on .btn-primary
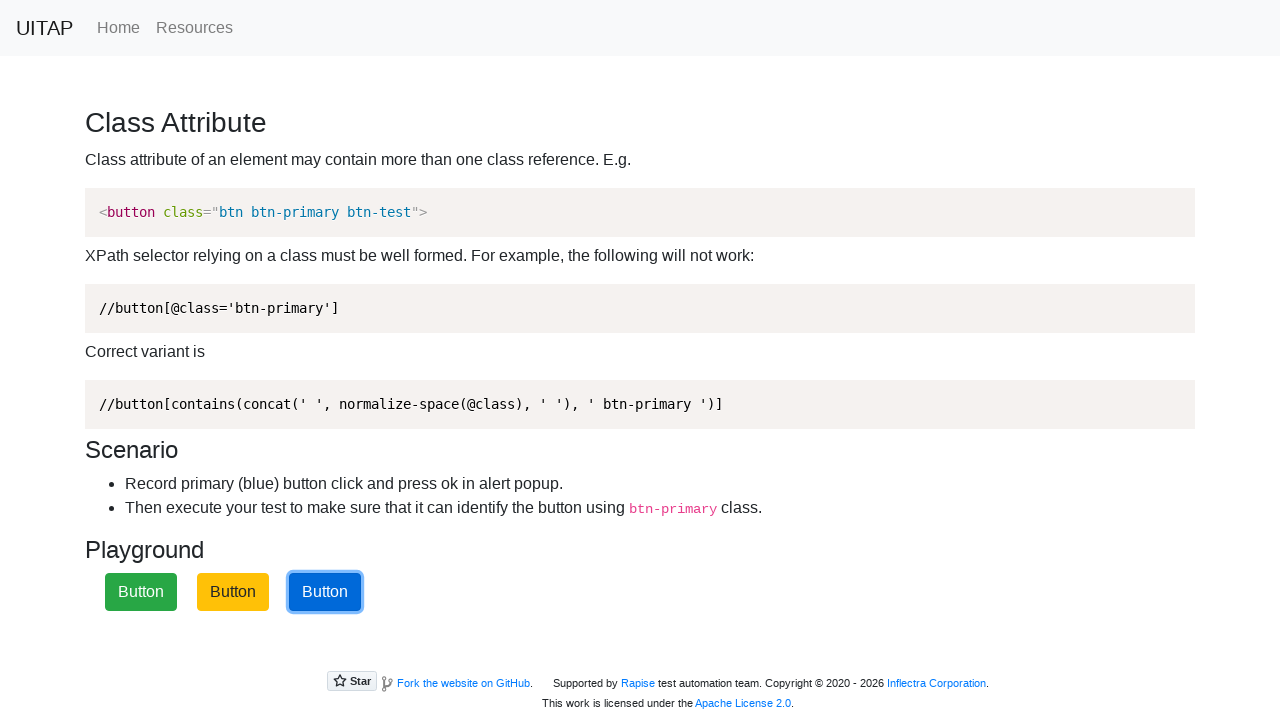

Accepted alert dialog after button click #2
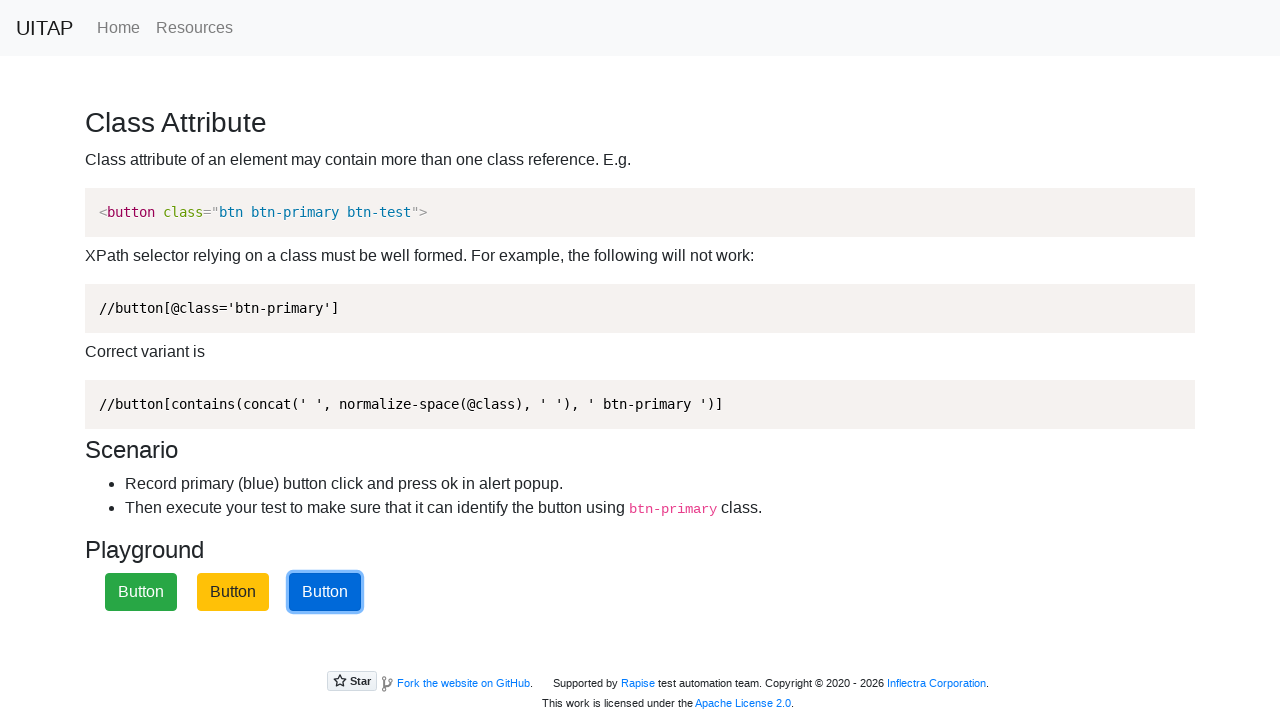

Clicked primary button (click #3) at (325, 592) on .btn-primary
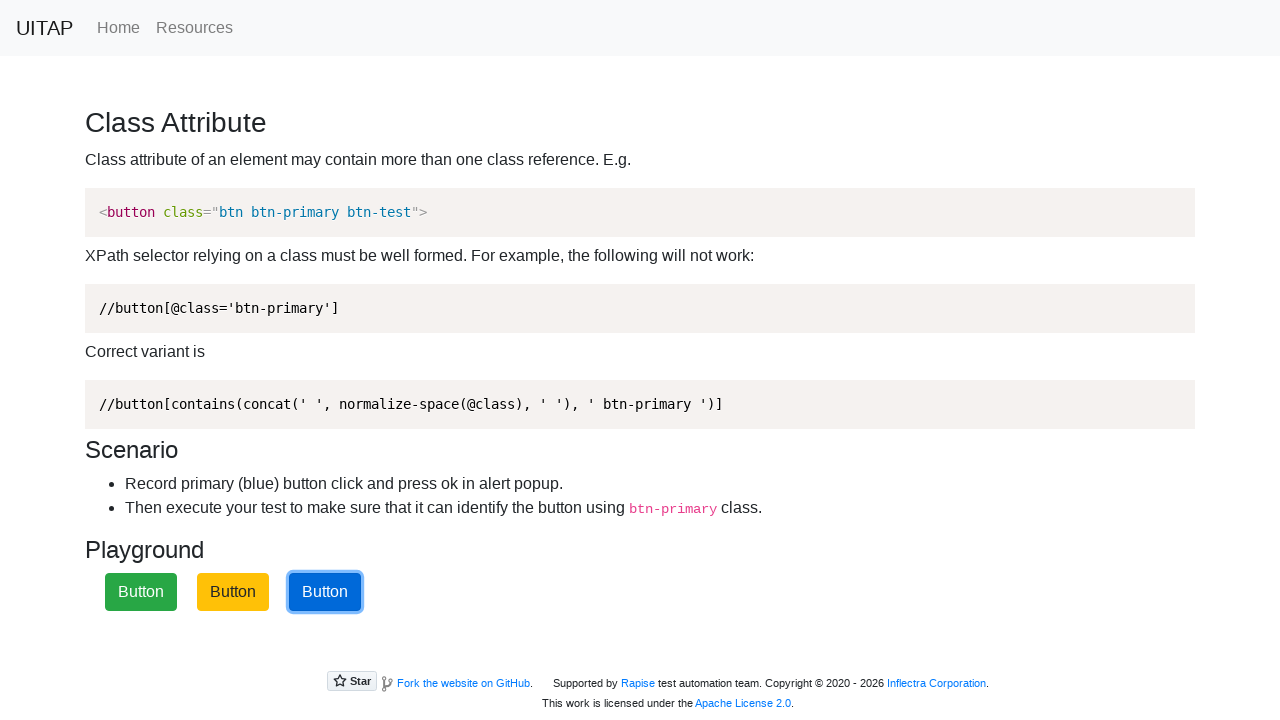

Accepted alert dialog after button click #3
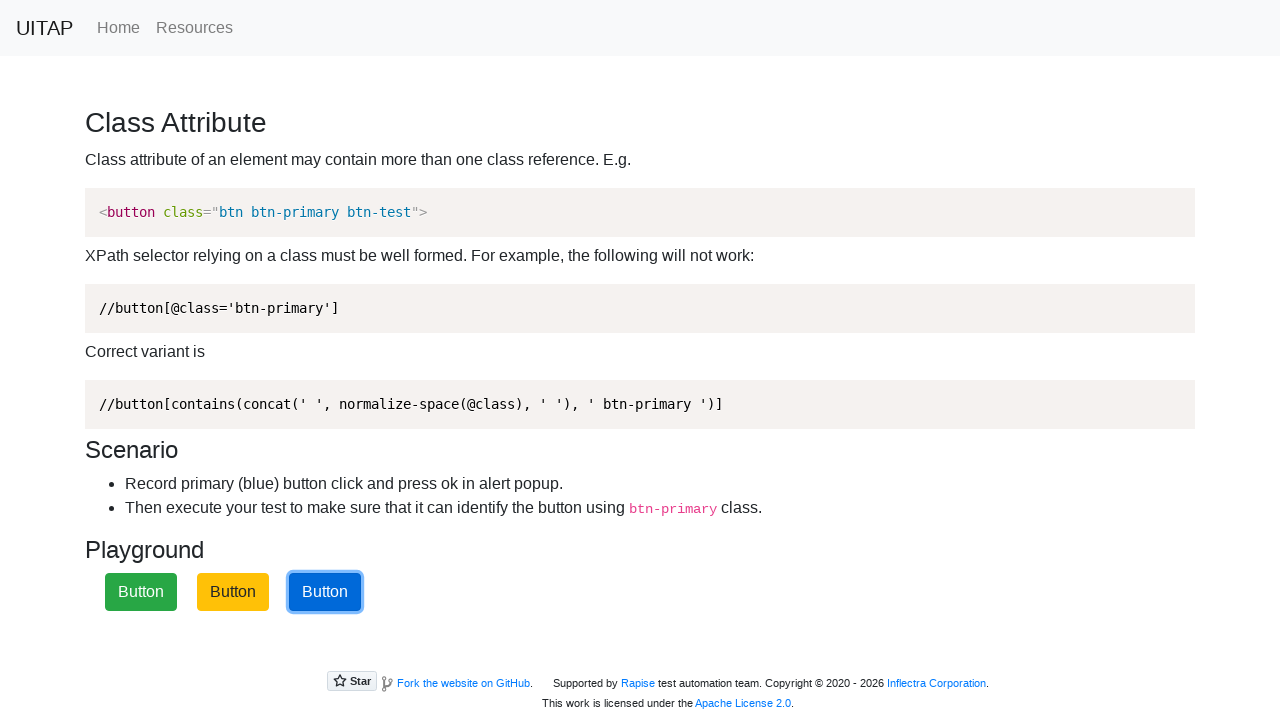

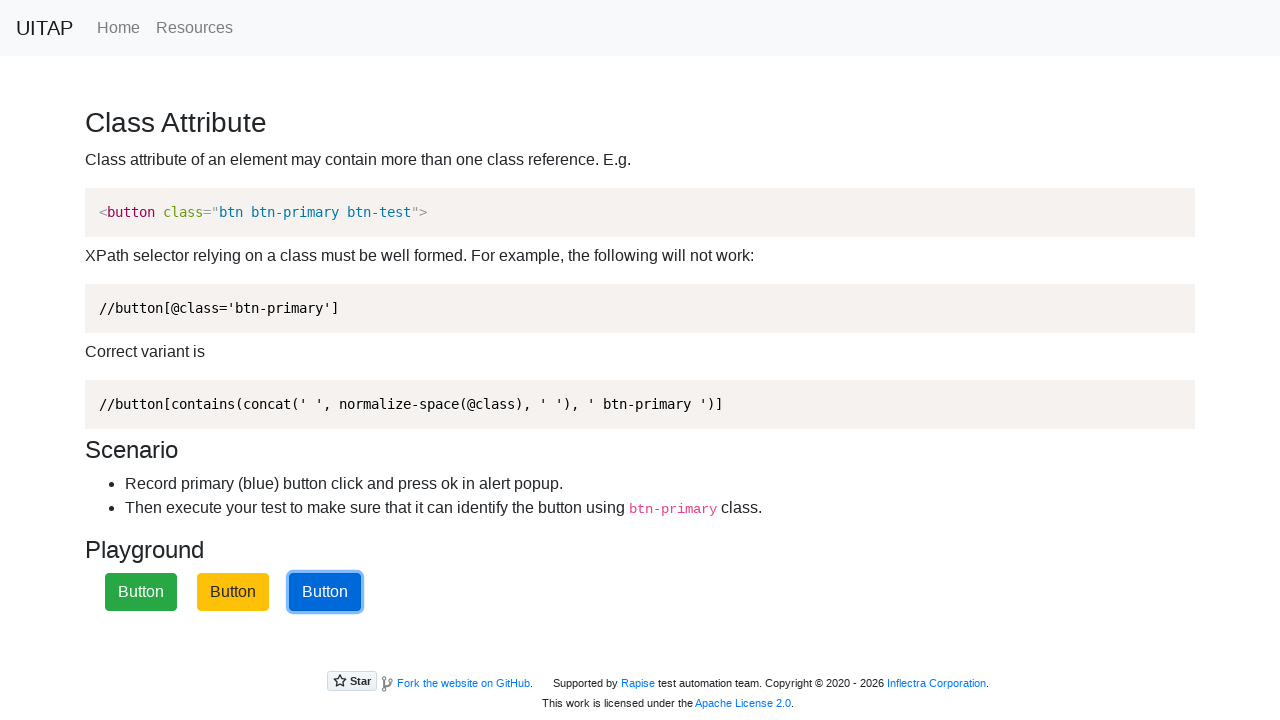